Tests locator navigation by clicking on the third item in a page list

Starting URL: https://testautomationpractice.blogspot.com/

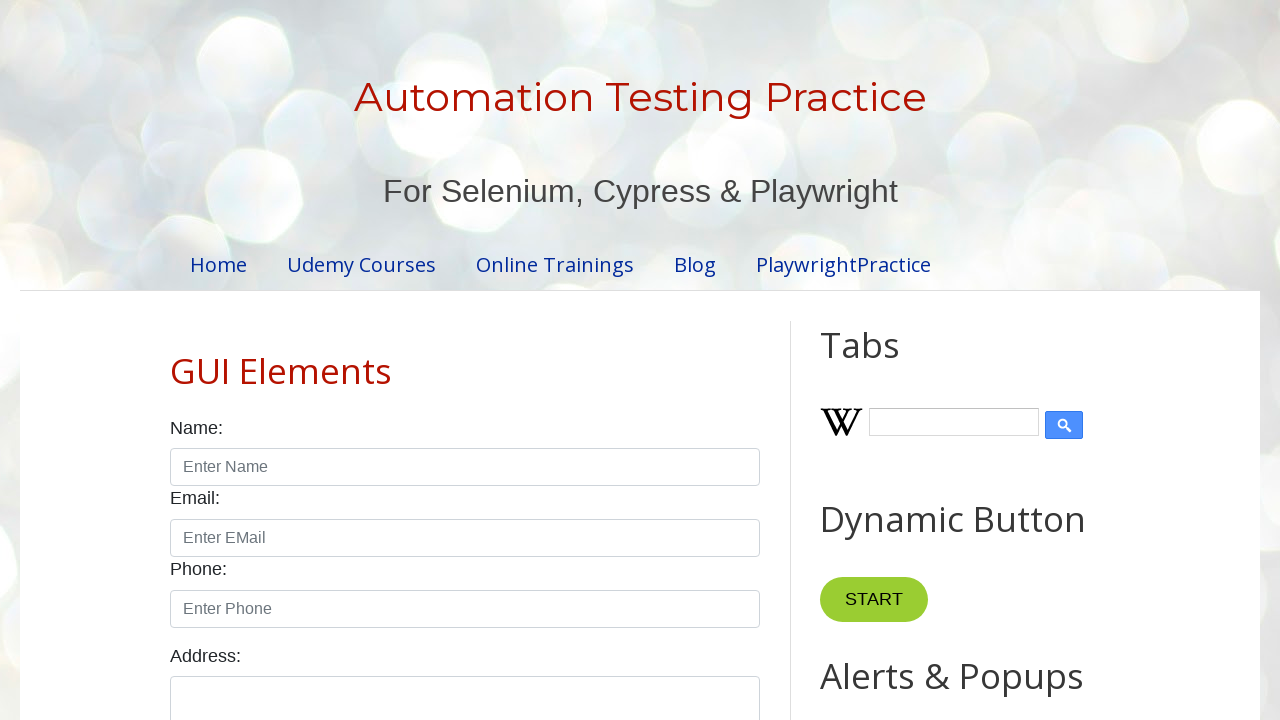

Clicked on the third item in the page list at (555, 264) on div#PageList2 ul li >> nth=2
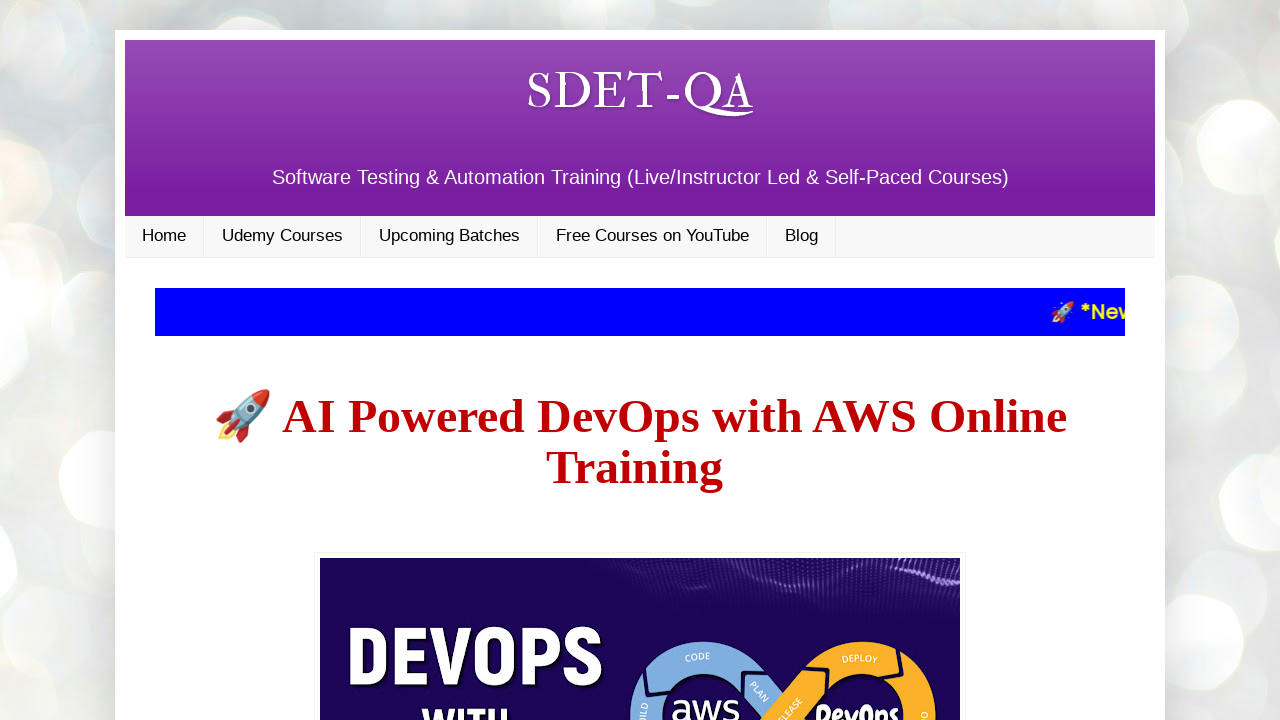

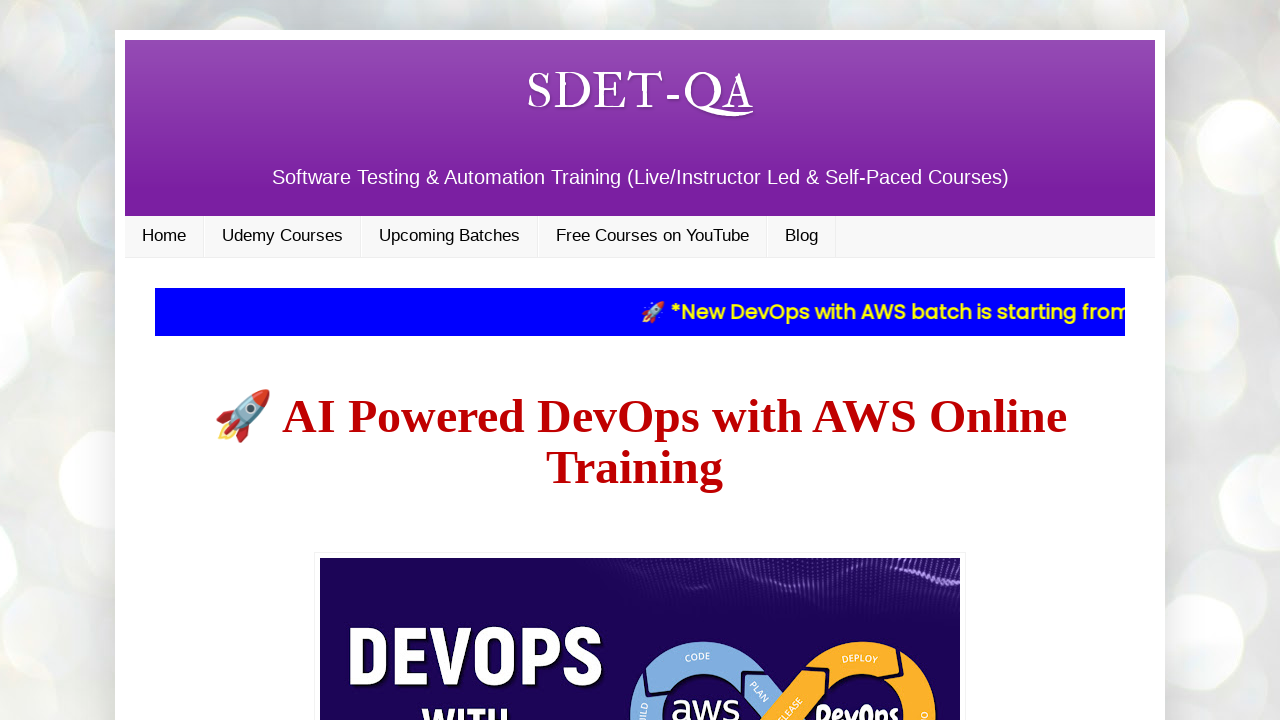